Navigates to the Obsqura Zone website and verifies the page loads by checking the page title and current URL

Starting URL: https://www.obsqurazone.com/

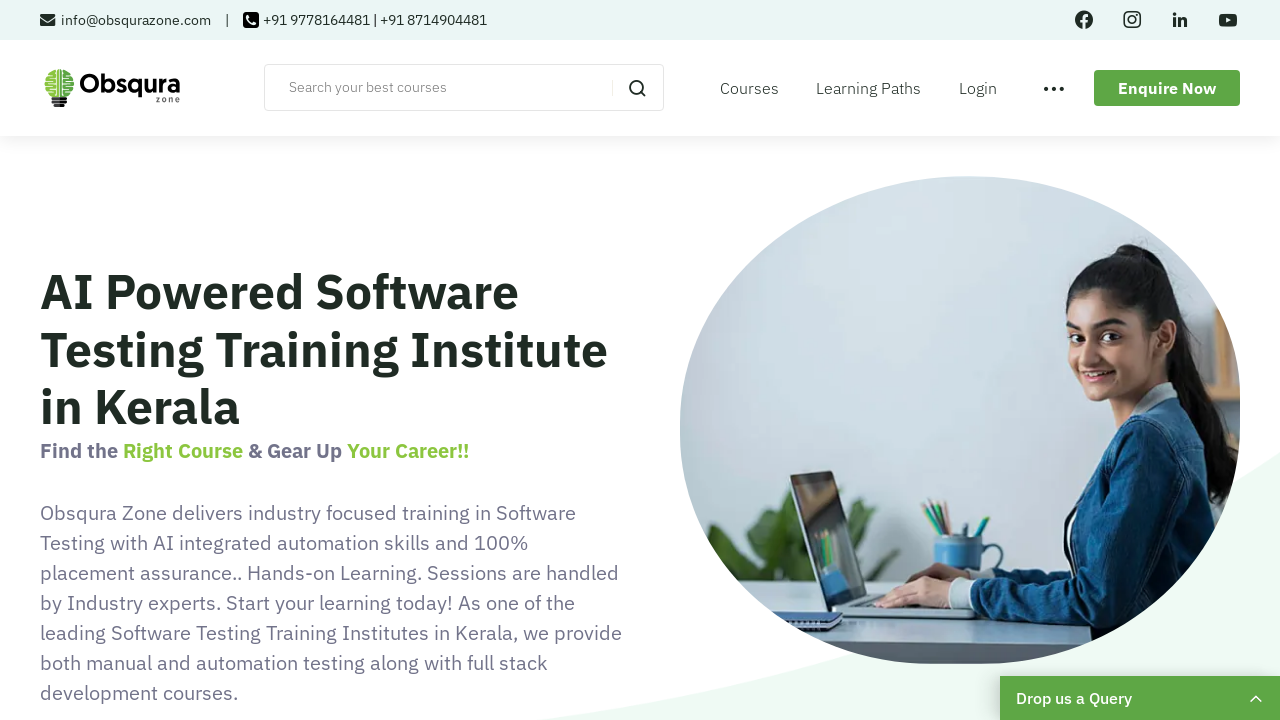

Set viewport size to 1920x1080
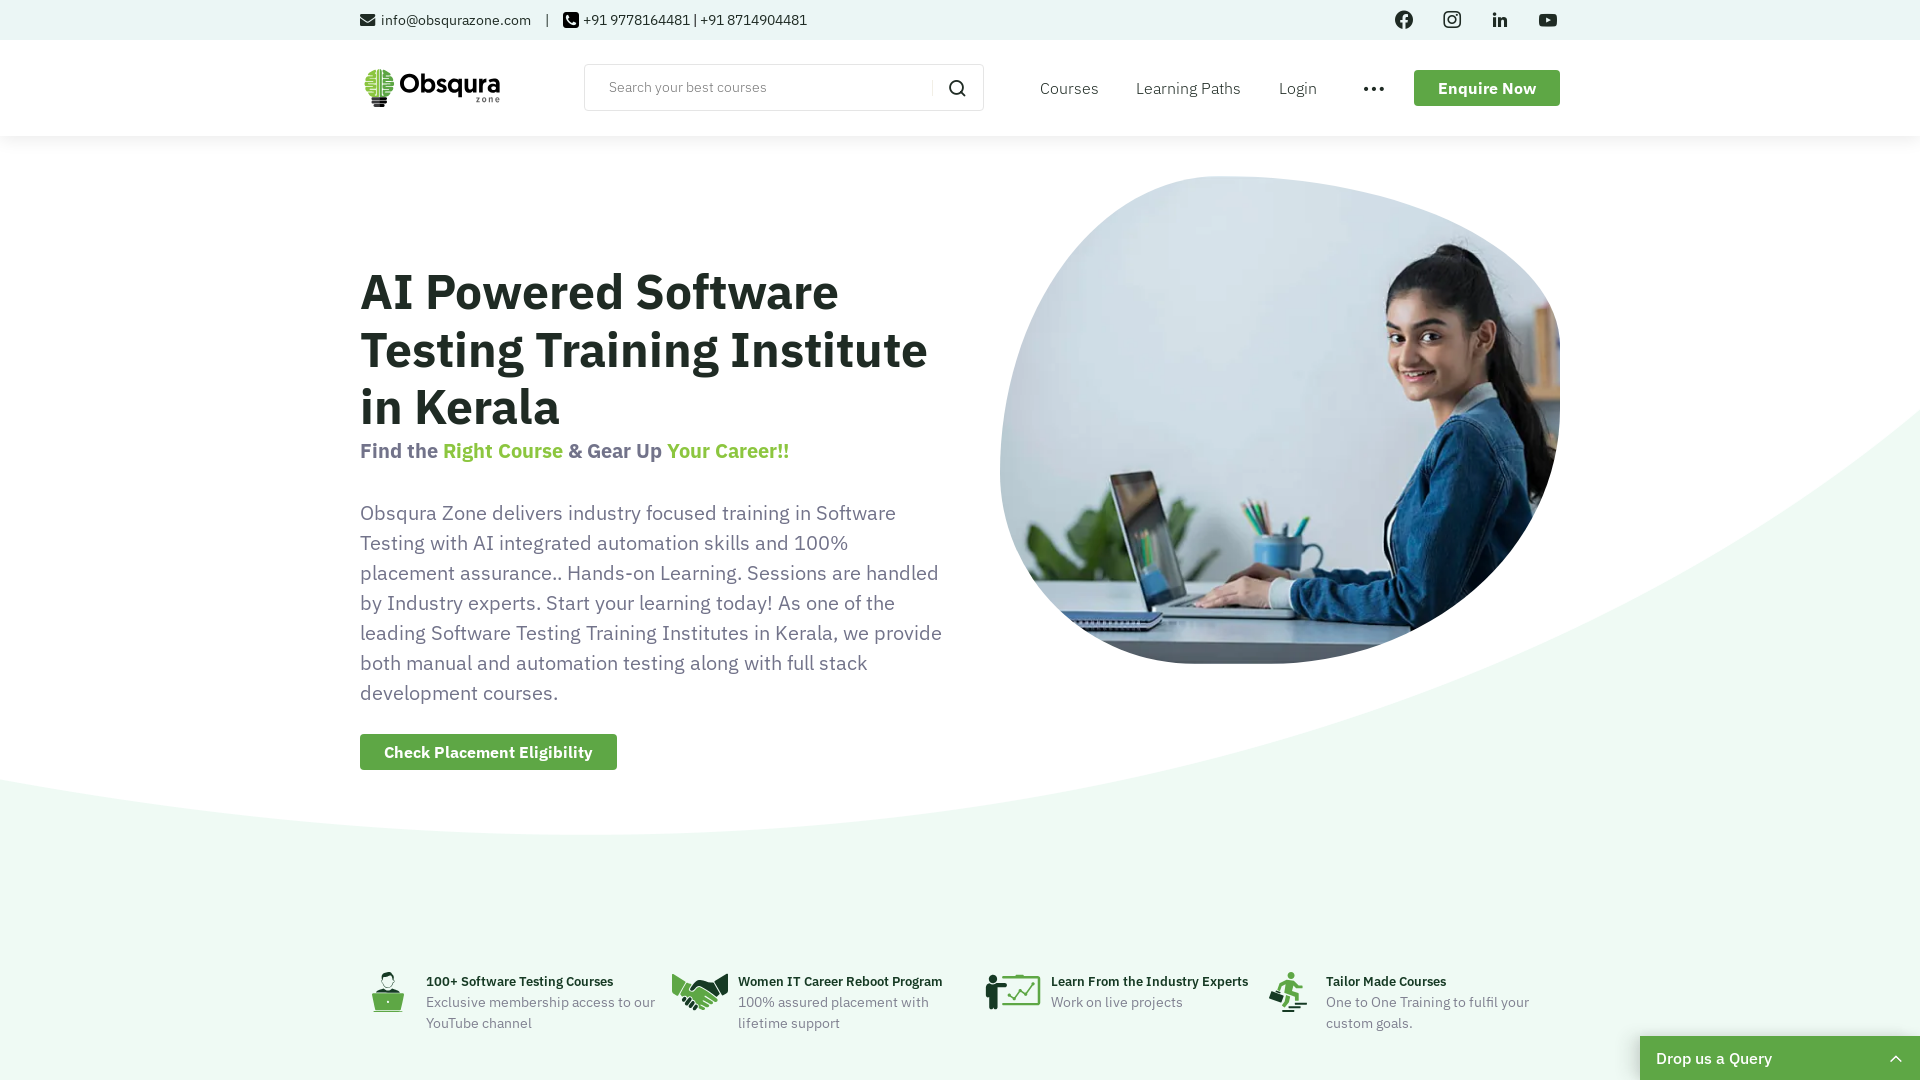

Page fully loaded (DOM content loaded)
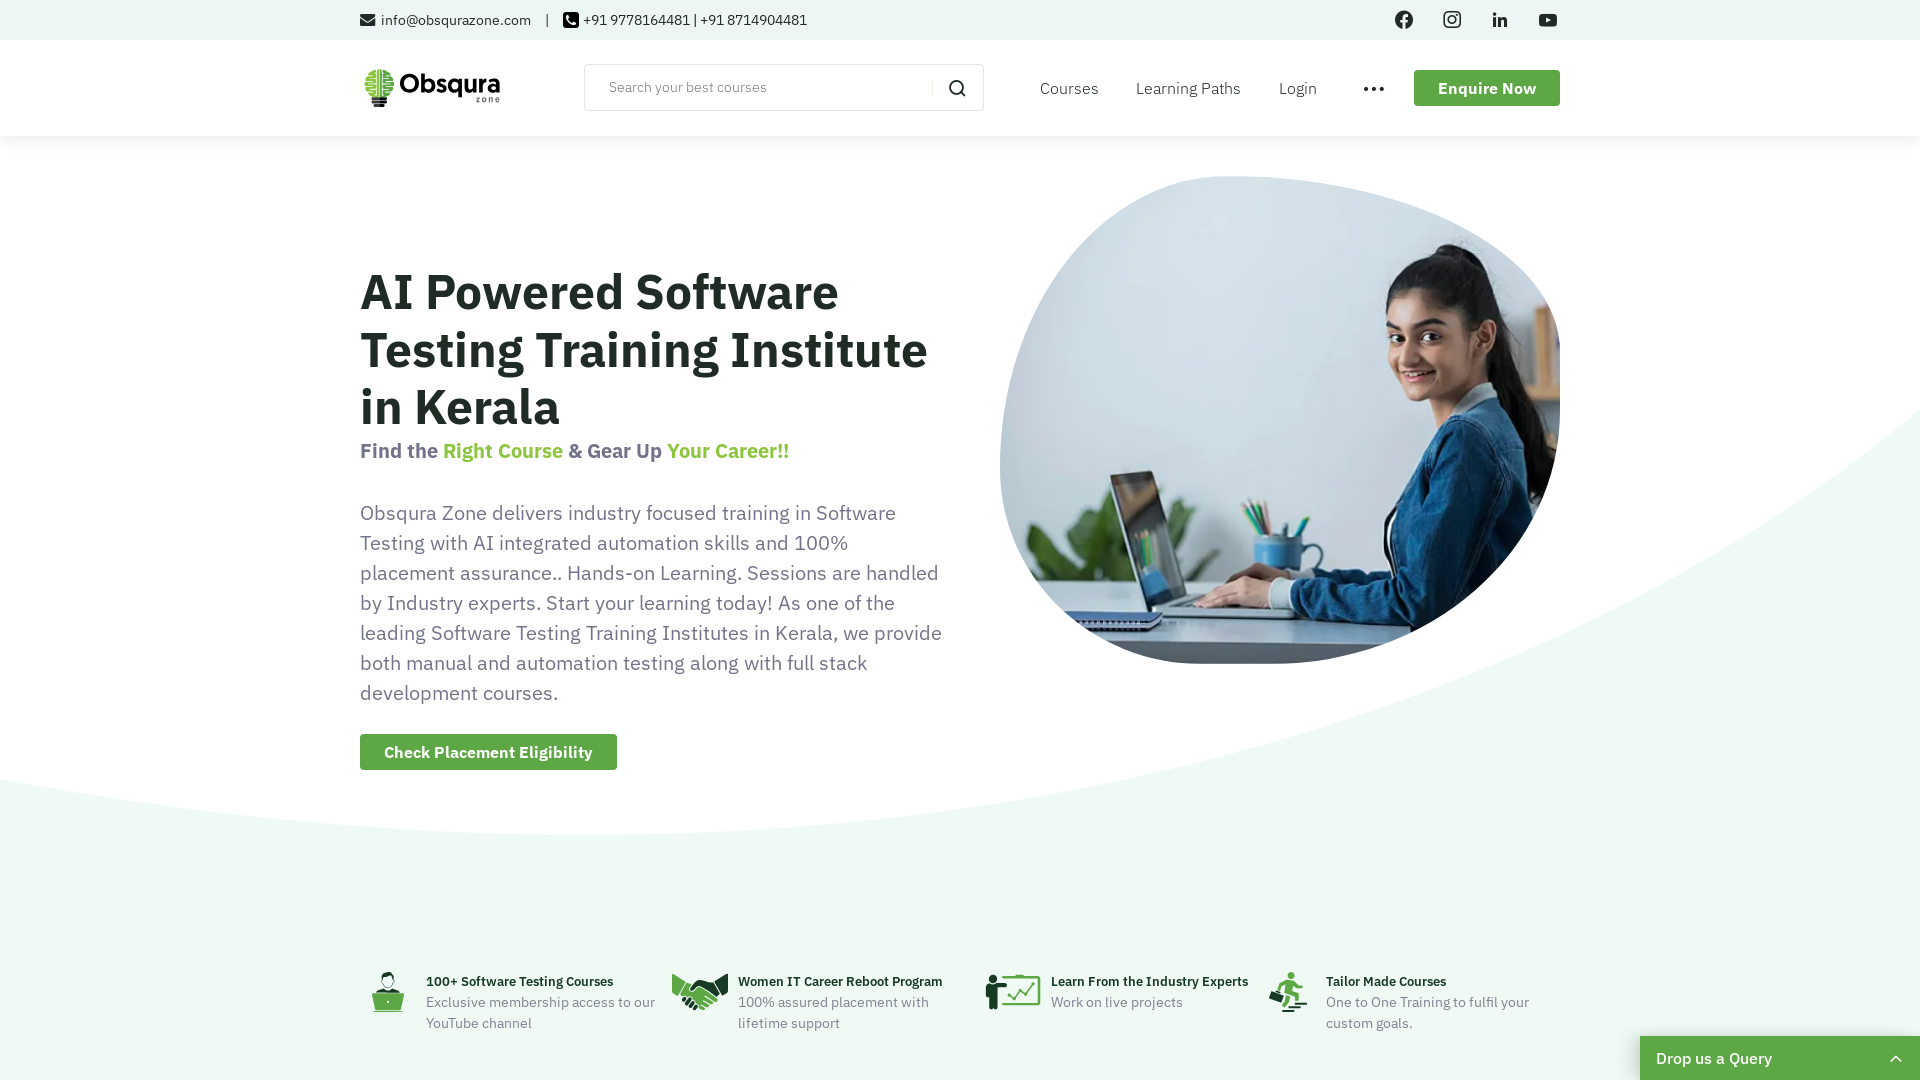

Retrieved page title: Best Software Testing Training Institute in Kerala
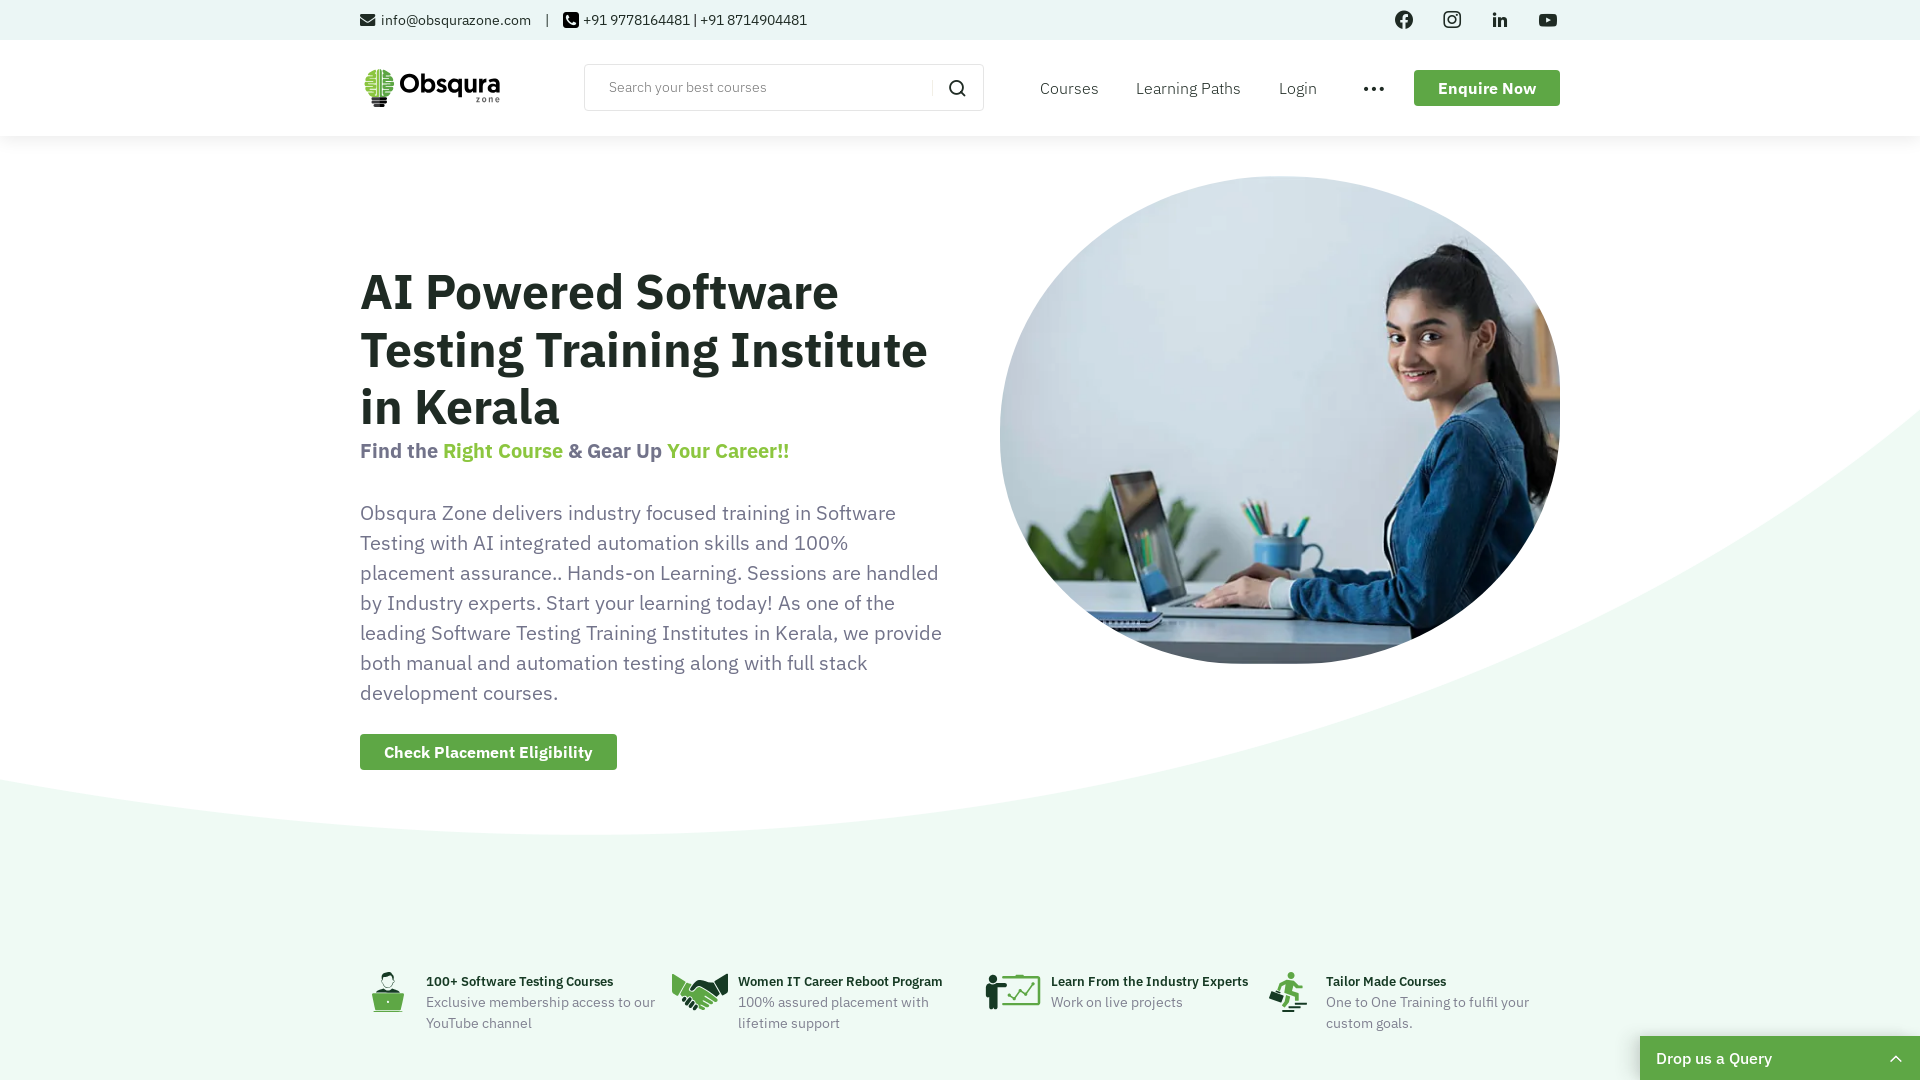

Retrieved current URL: https://www.obsqurazone.com/
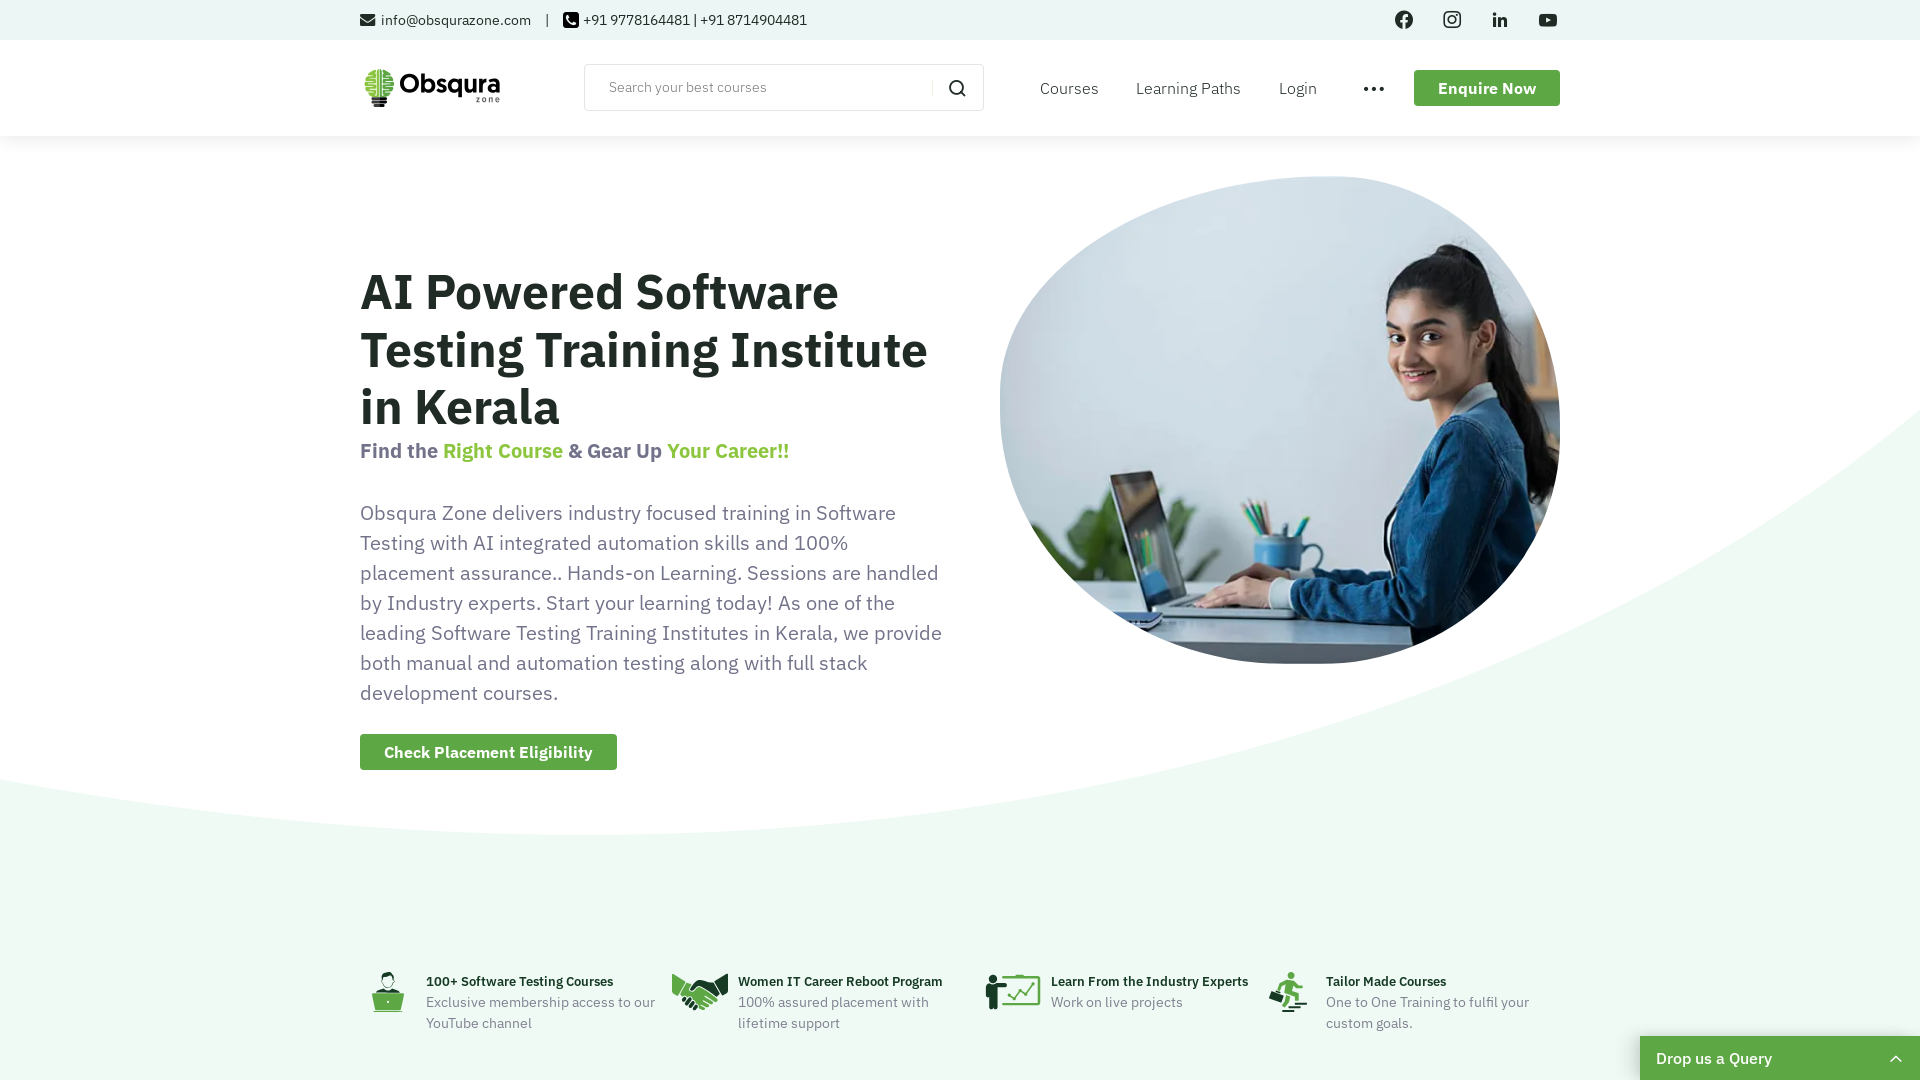

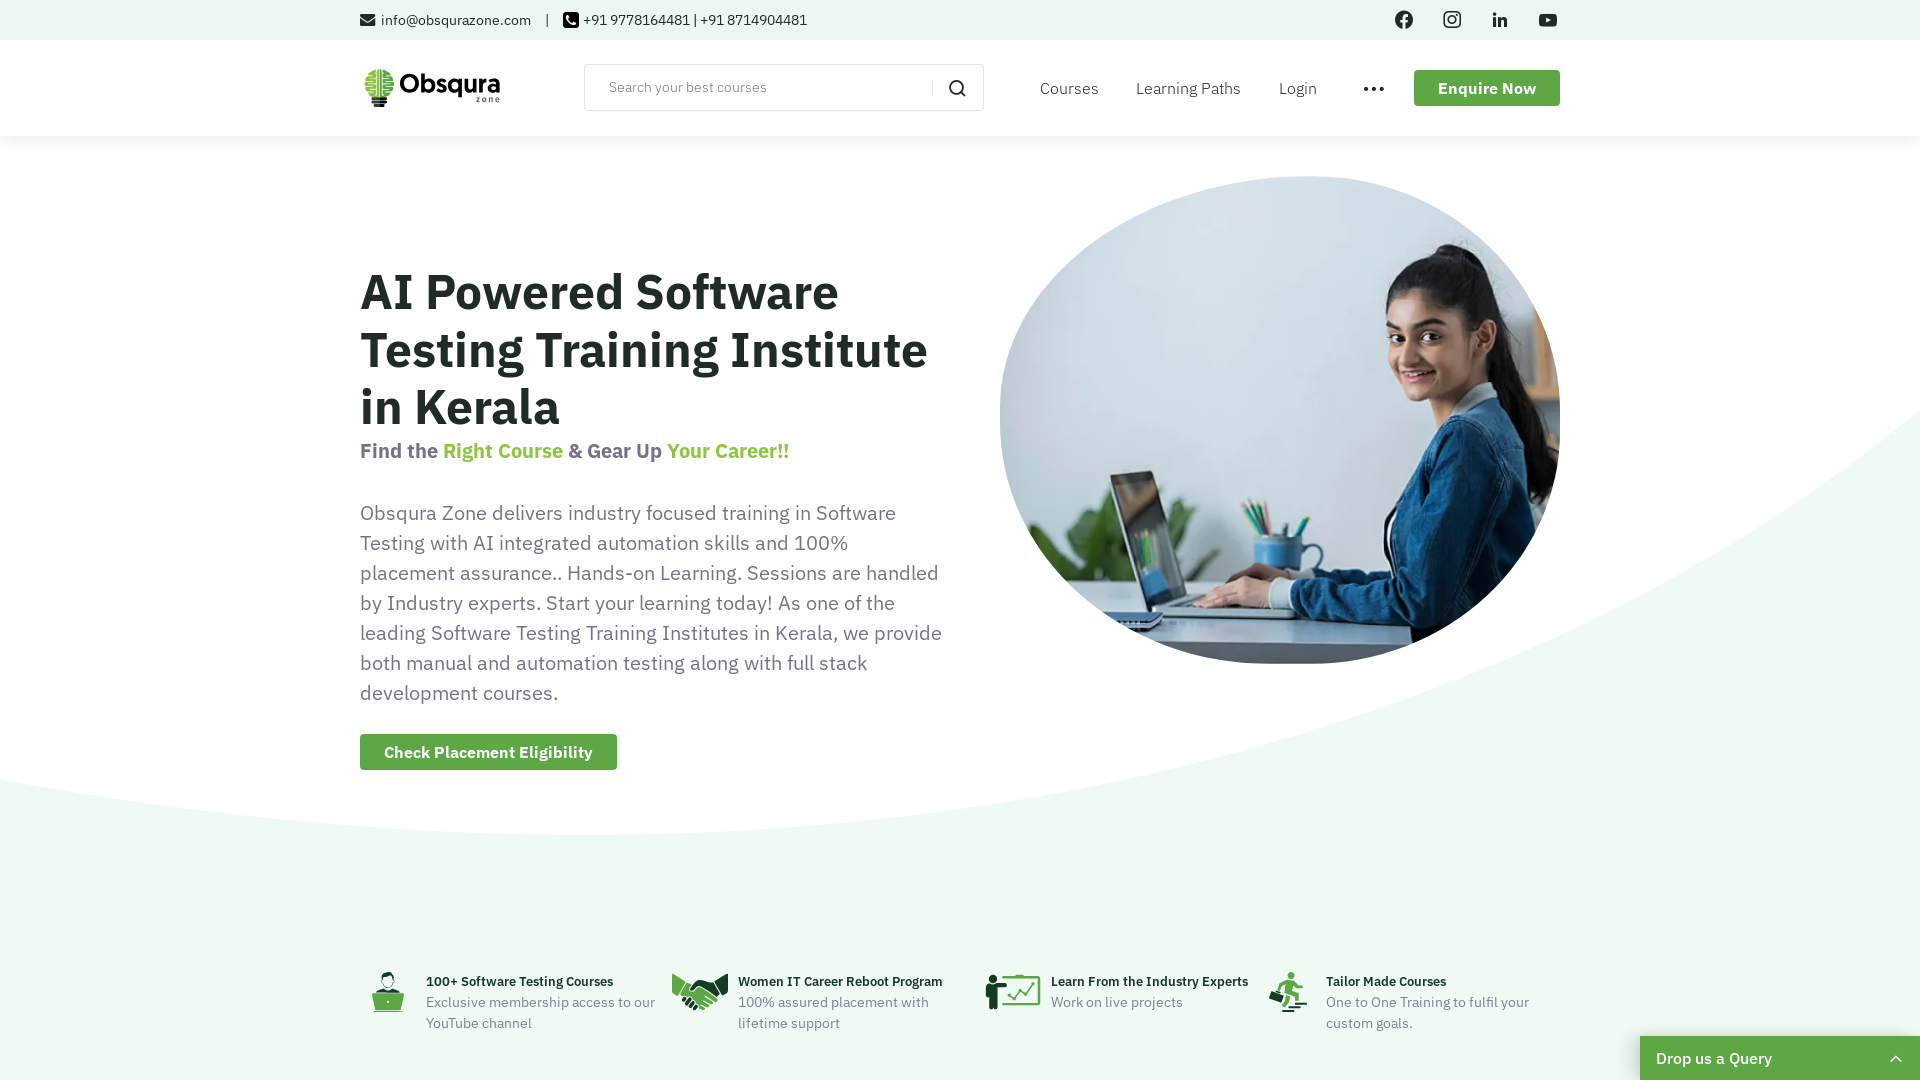